Tests window handling functionality by opening new windows/tabs, counting them, switching between them, and closing specific windows

Starting URL: https://leafground.com/window.xhtml

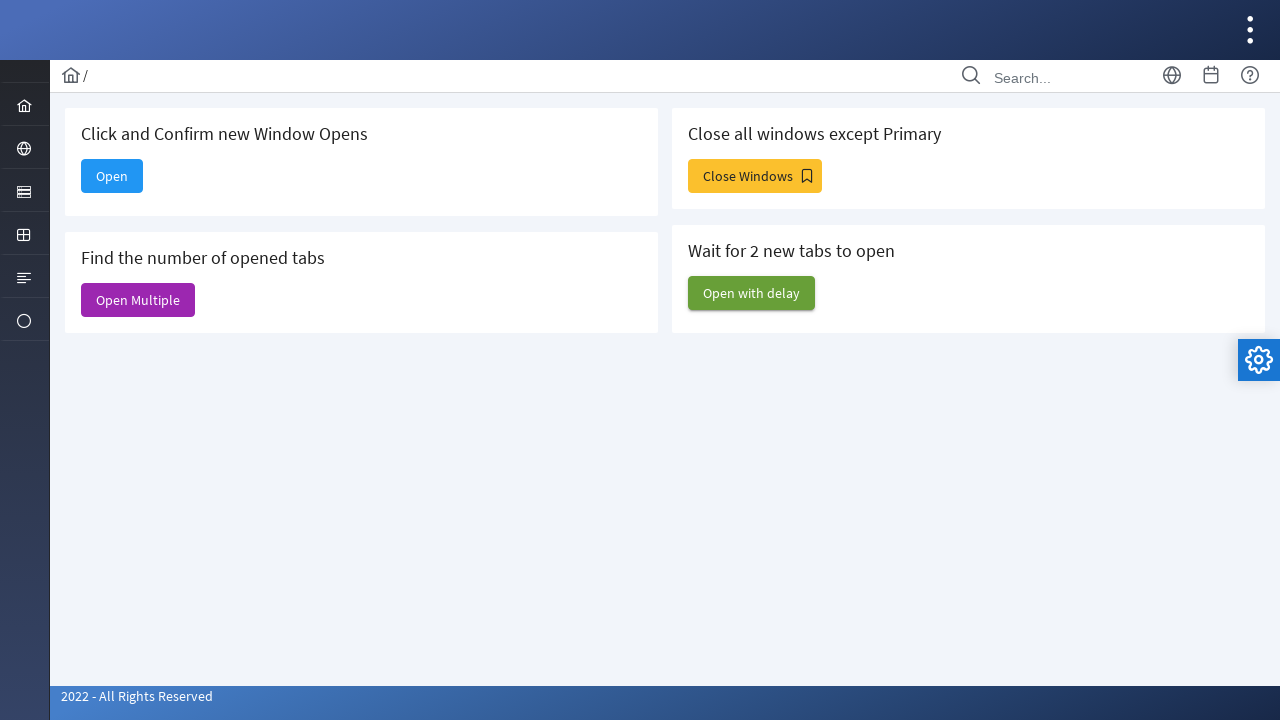

Clicked button to open new window at (112, 176) on (//span[@class='ui-button-text ui-c'])[1]
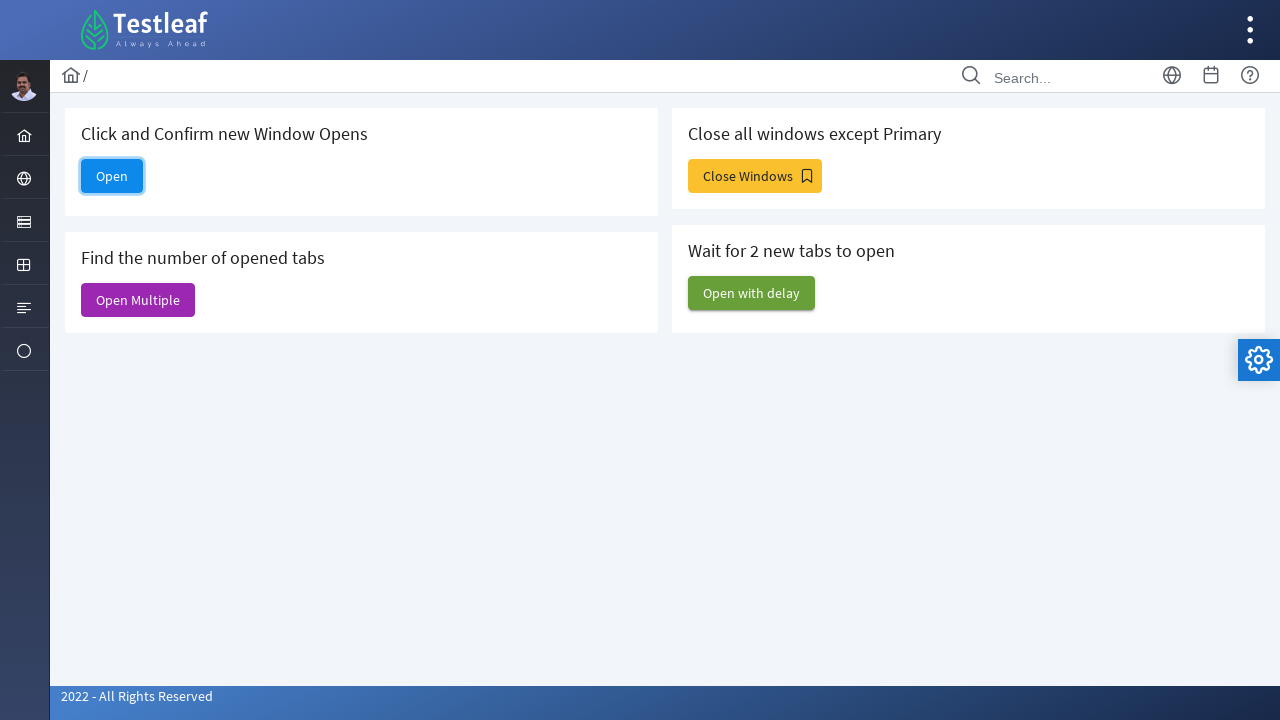

New window opened with title: 
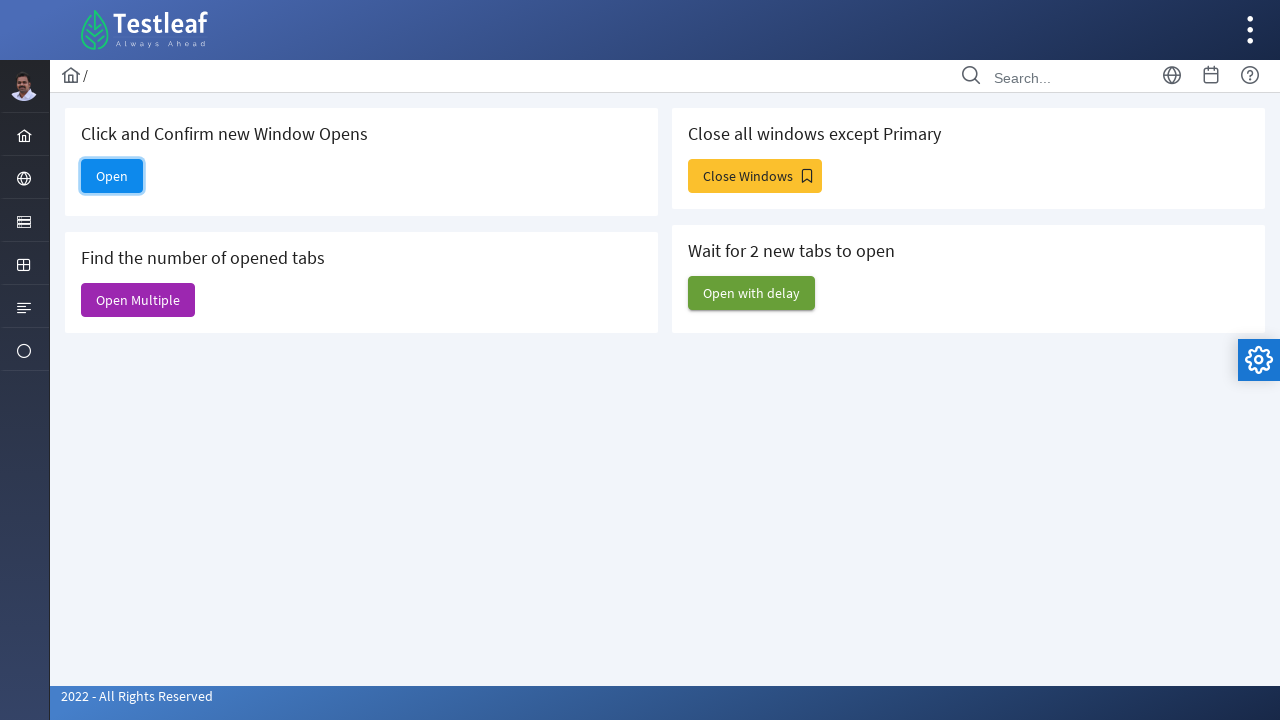

Closed the new window
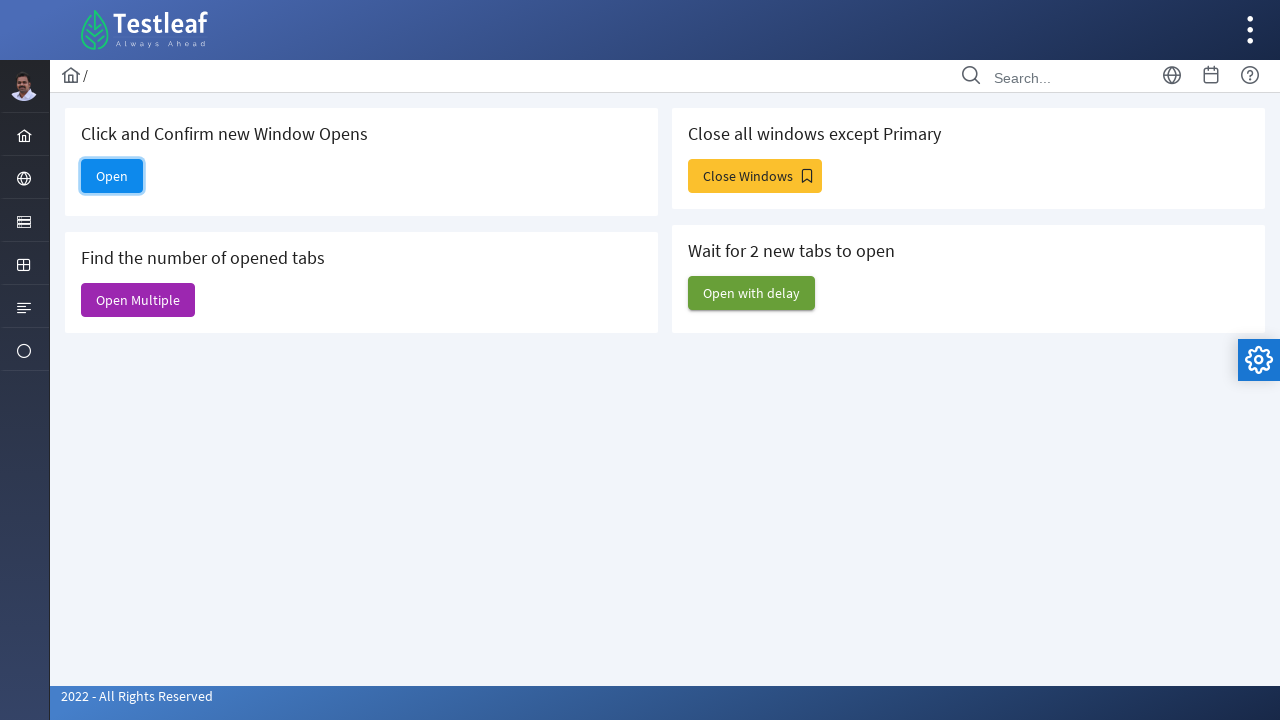

Clicked button to open multiple tabs at (138, 300) on (//span[@class='ui-button-text ui-c'])[2]
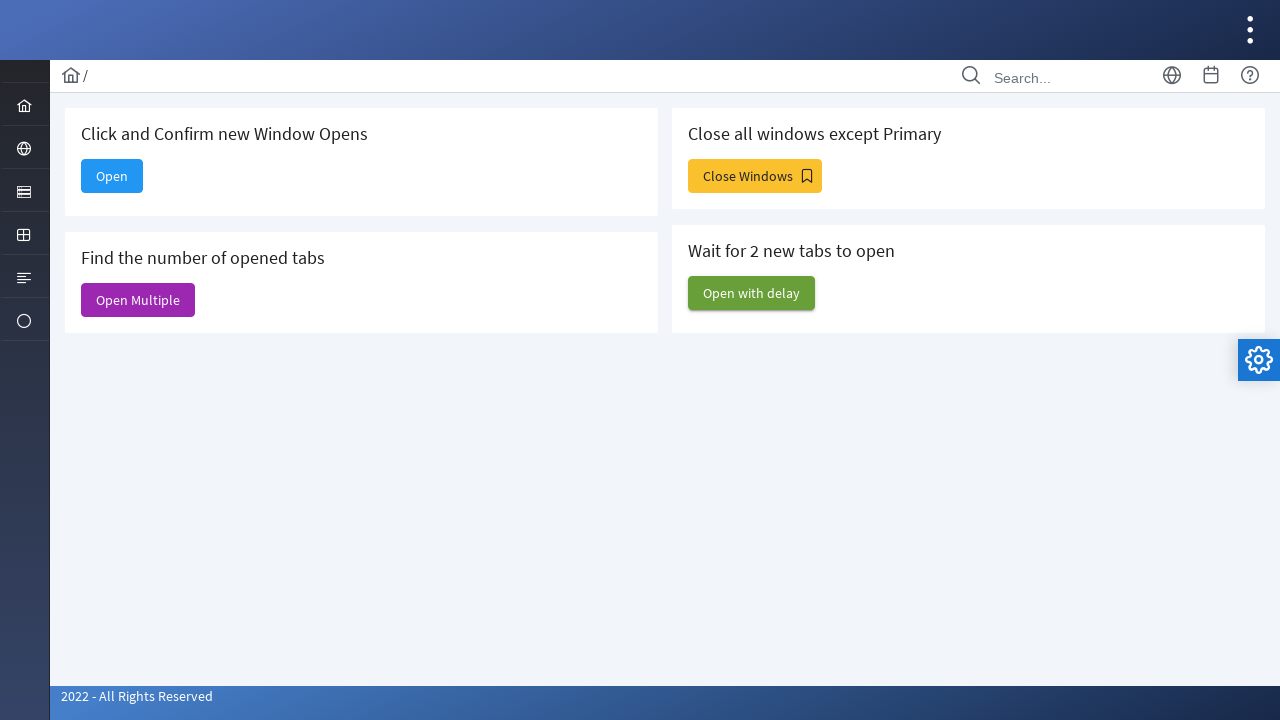

Waited for tabs to open
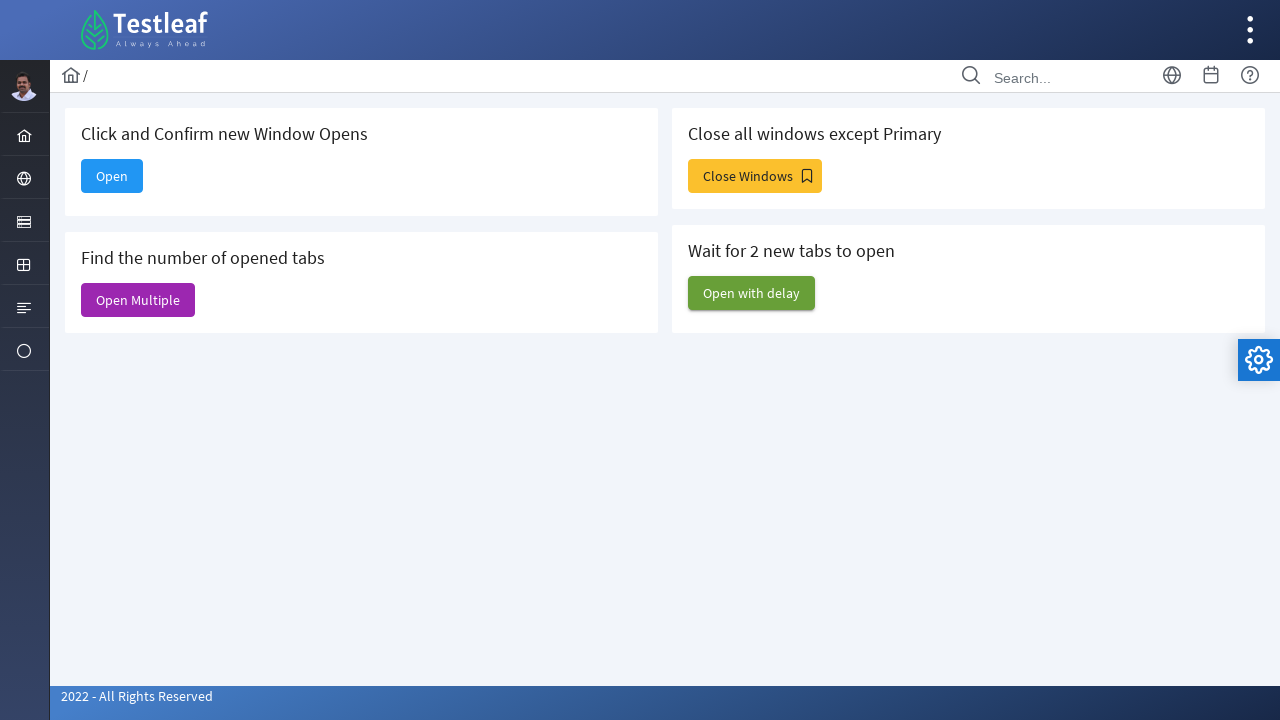

Found 3 total open tabs
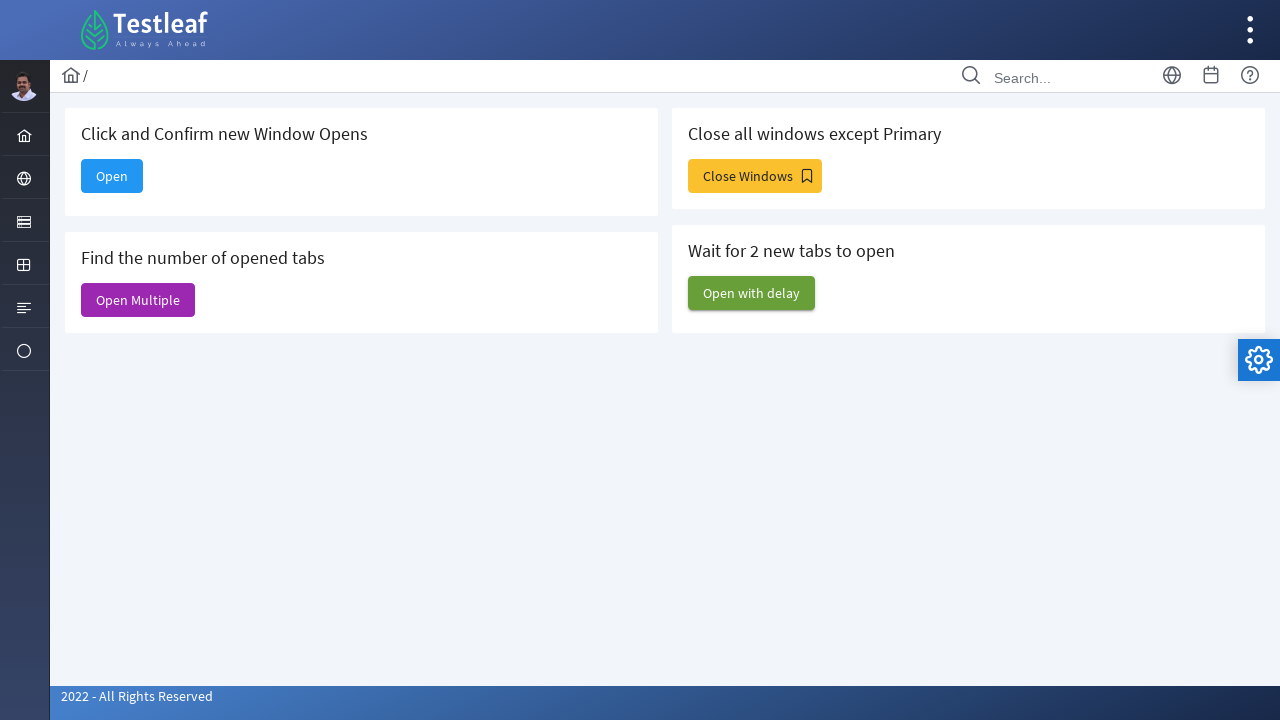

Identified tab 1 with title: Dashboard
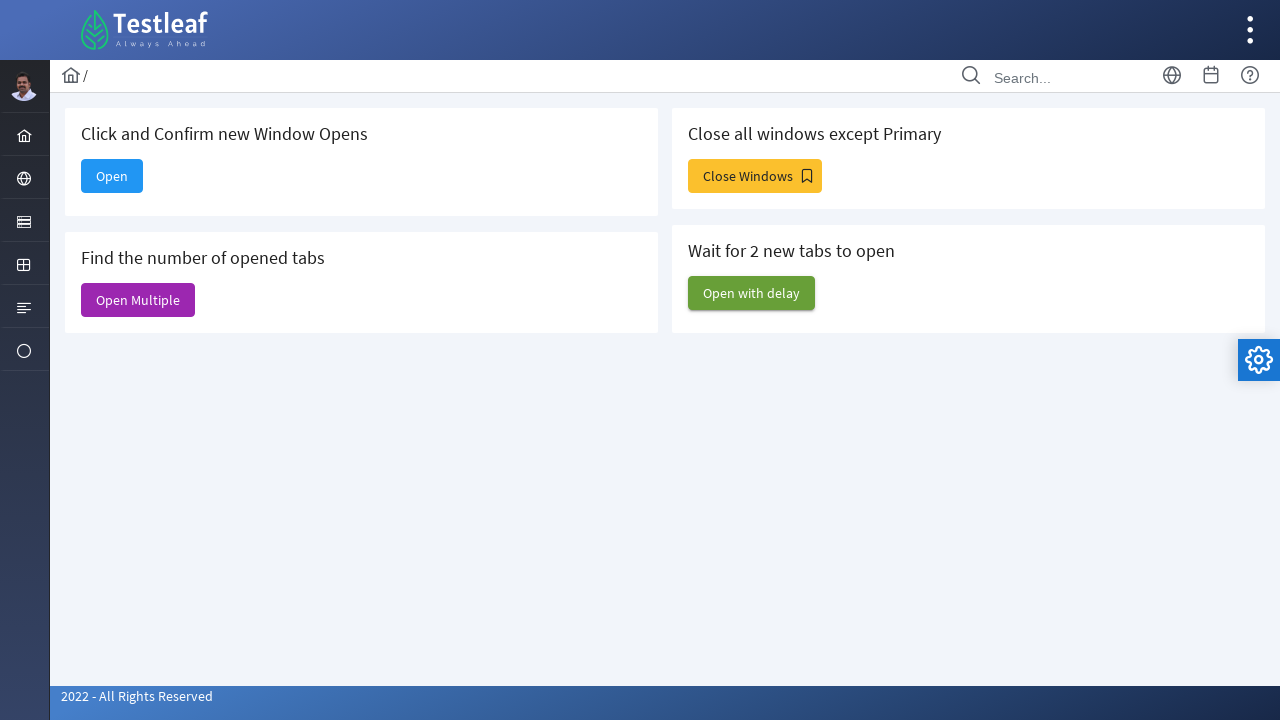

Closed tab 1
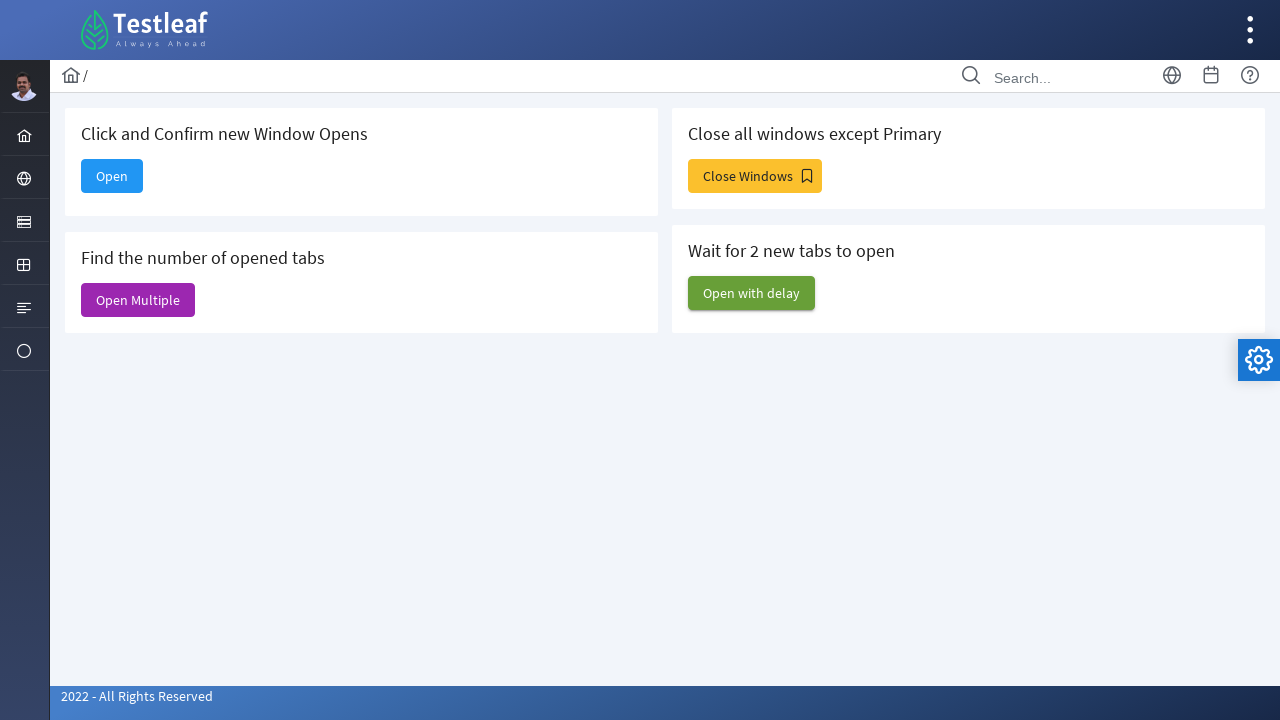

Identified tab 2 with title: Web Table
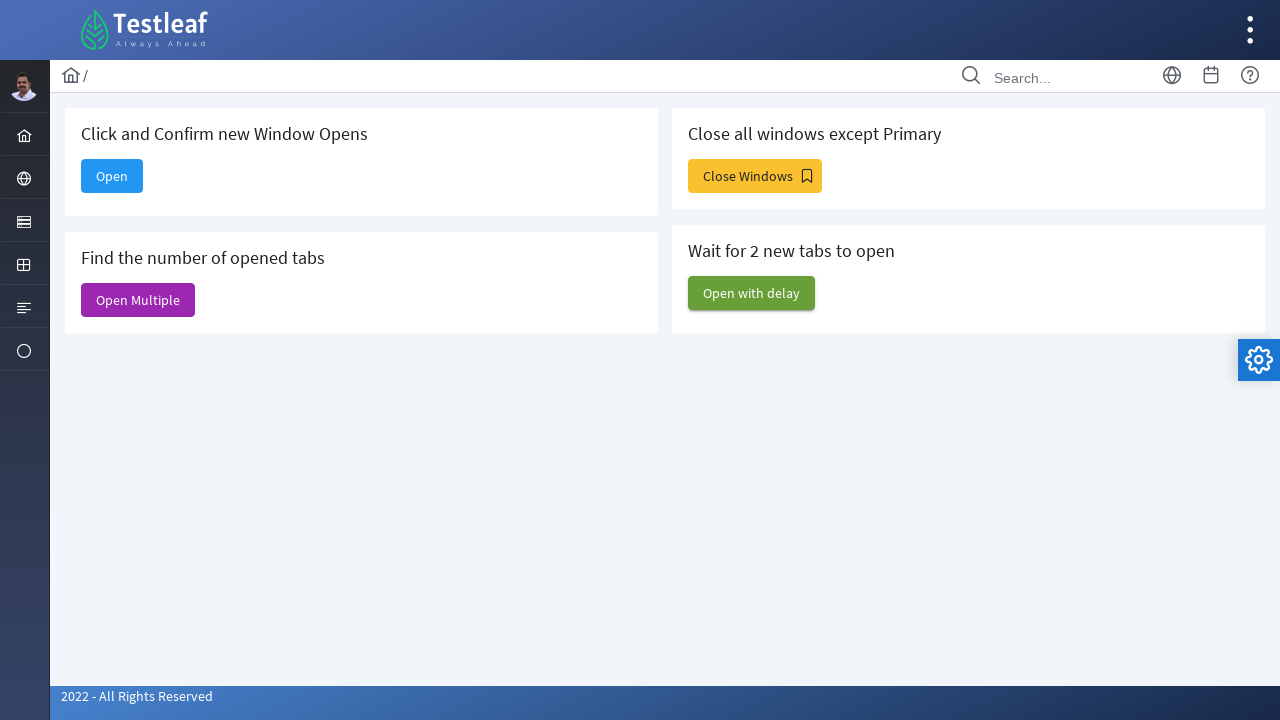

Closed tab 2
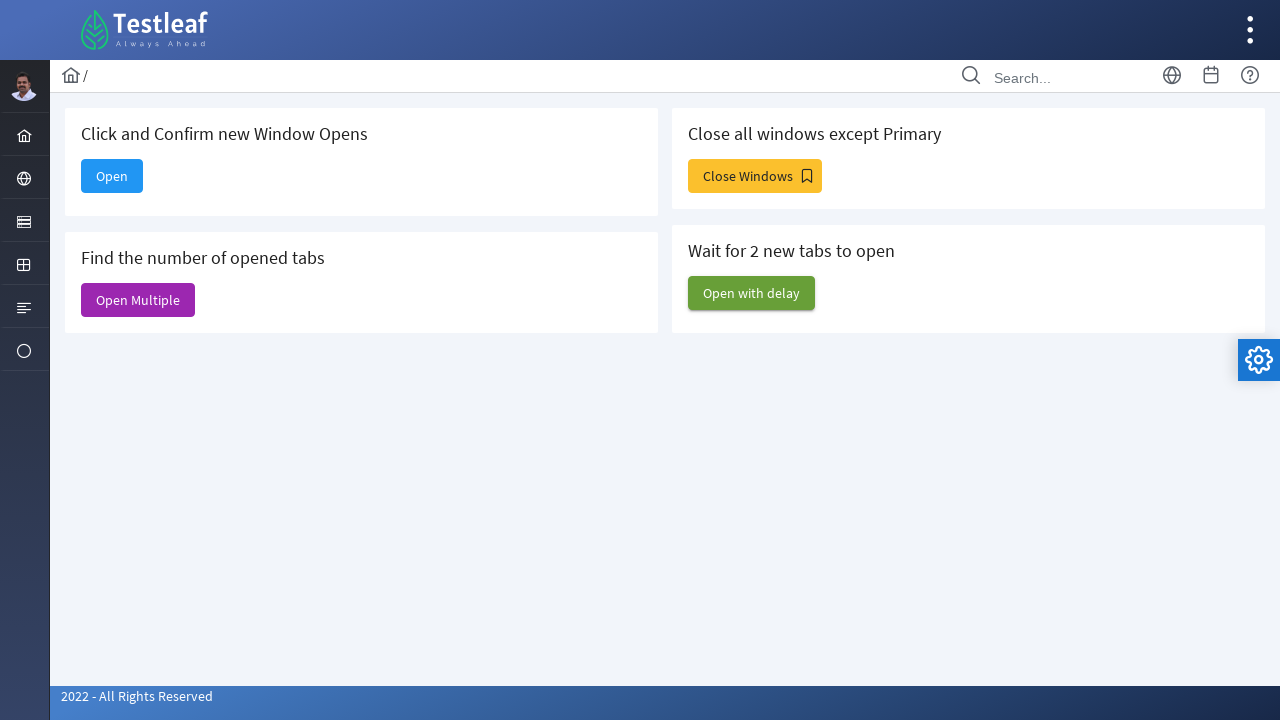

Clicked button to open multiple windows at (755, 176) on (//span[@class='ui-button-text ui-c'])[3]
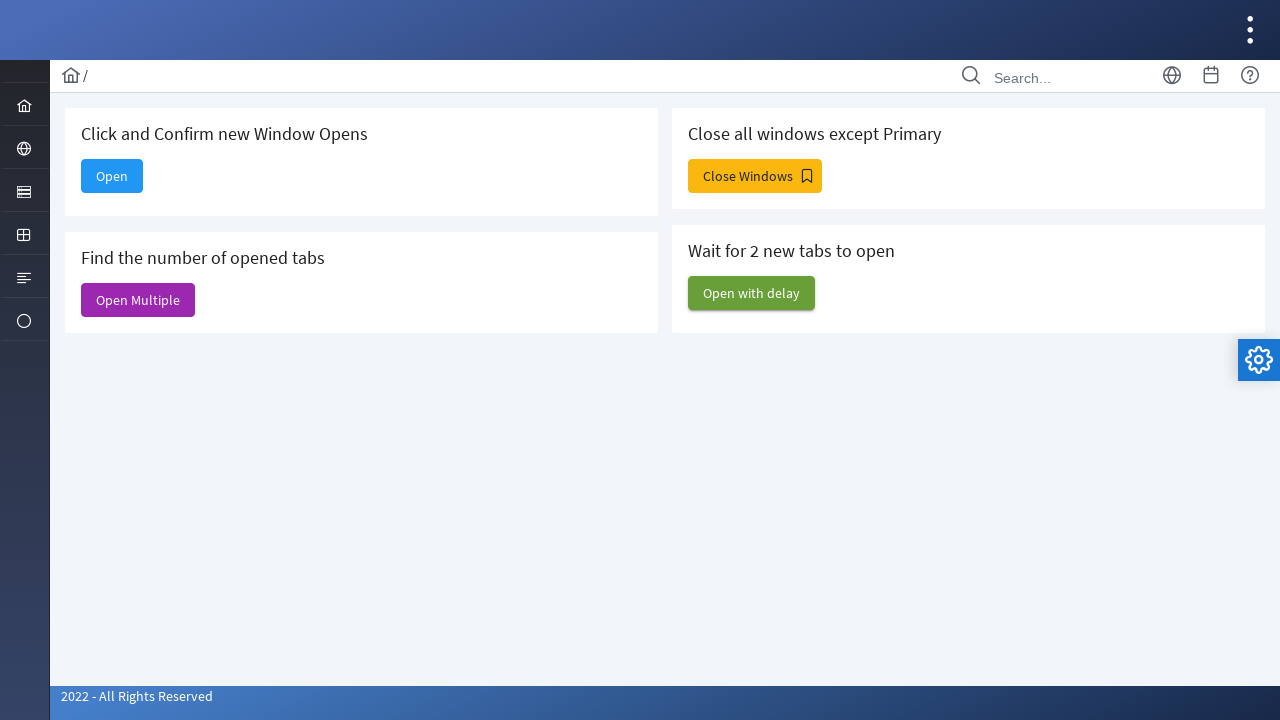

Waited for windows to open
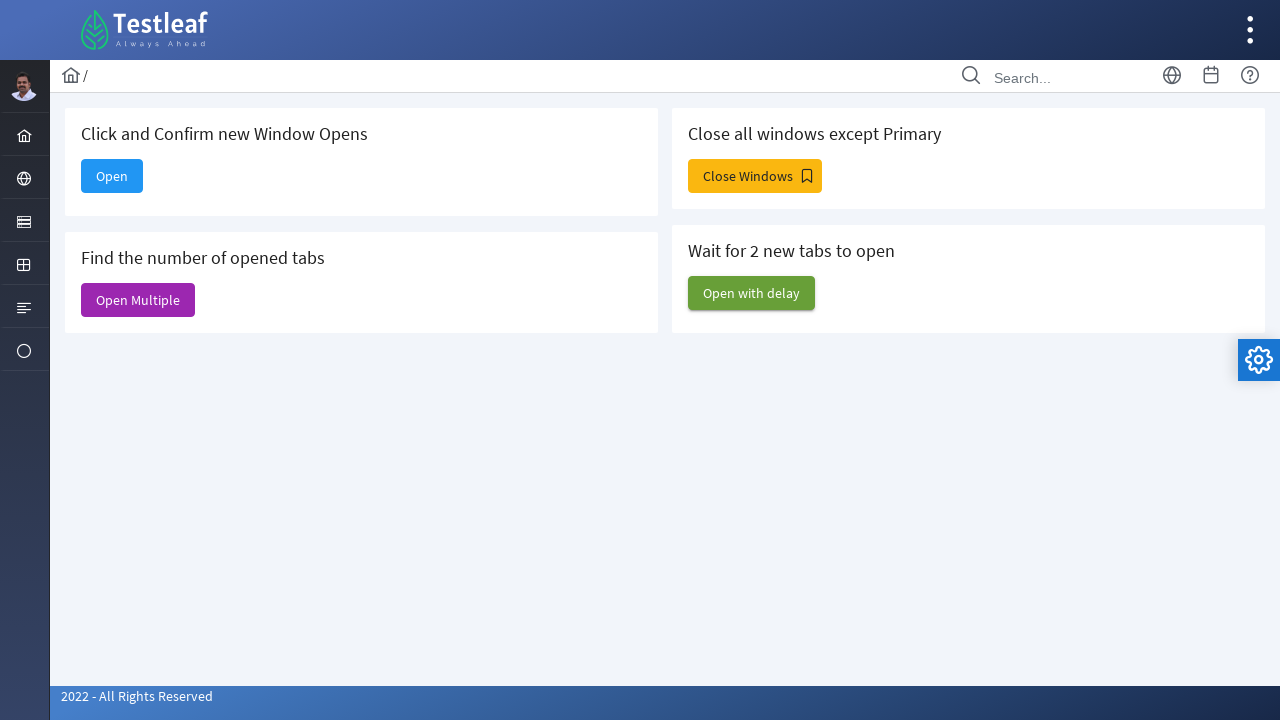

Identified window 1 with title: Alert
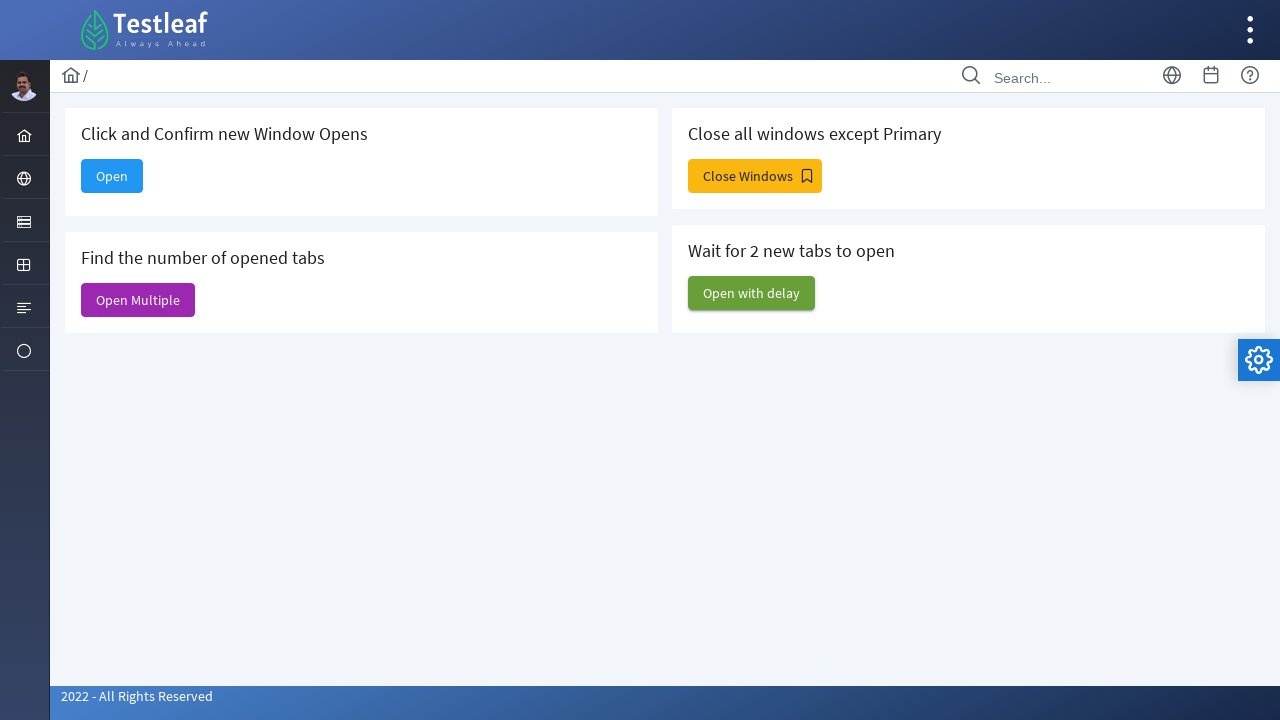

Closed window 1
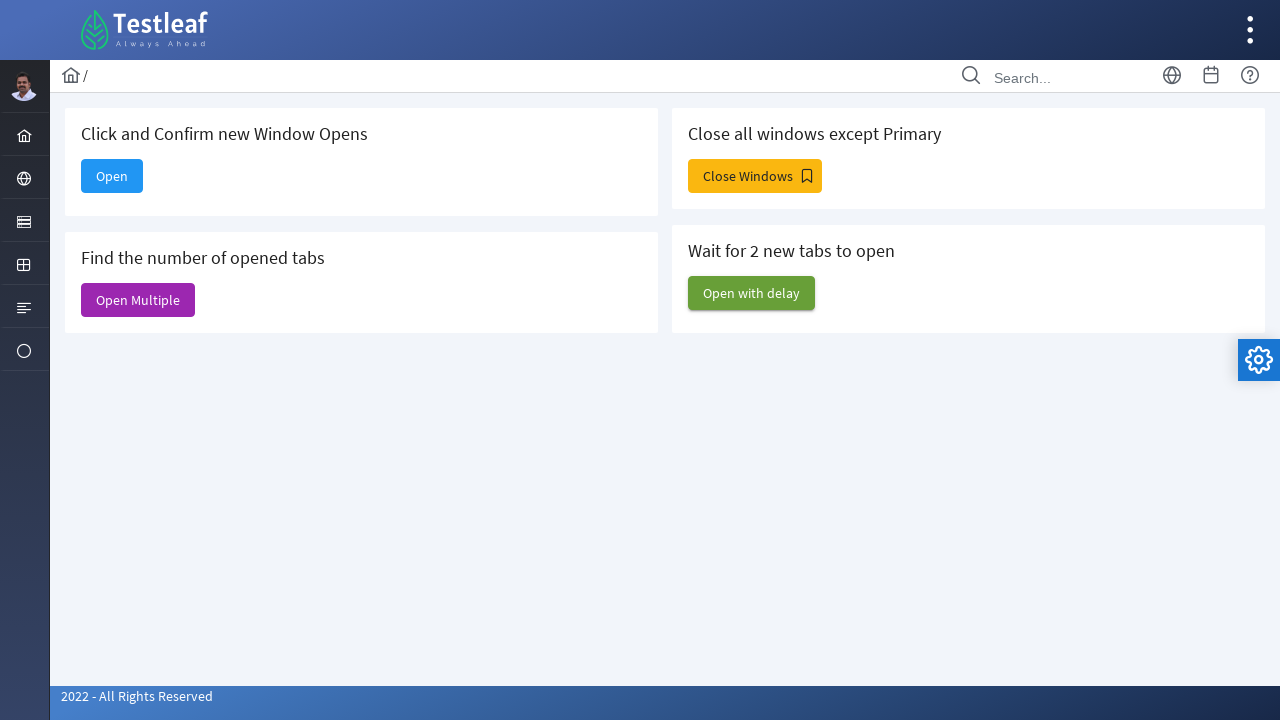

Identified window 2 with title: Input Components
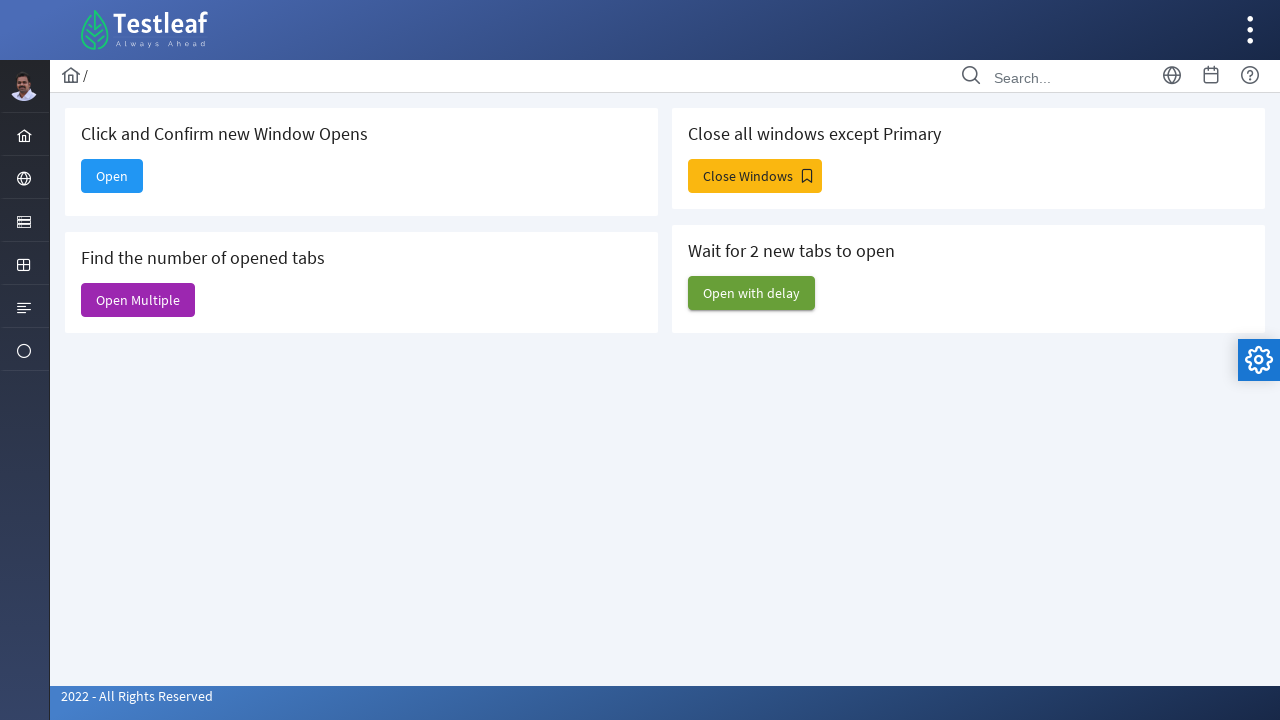

Closed window 2
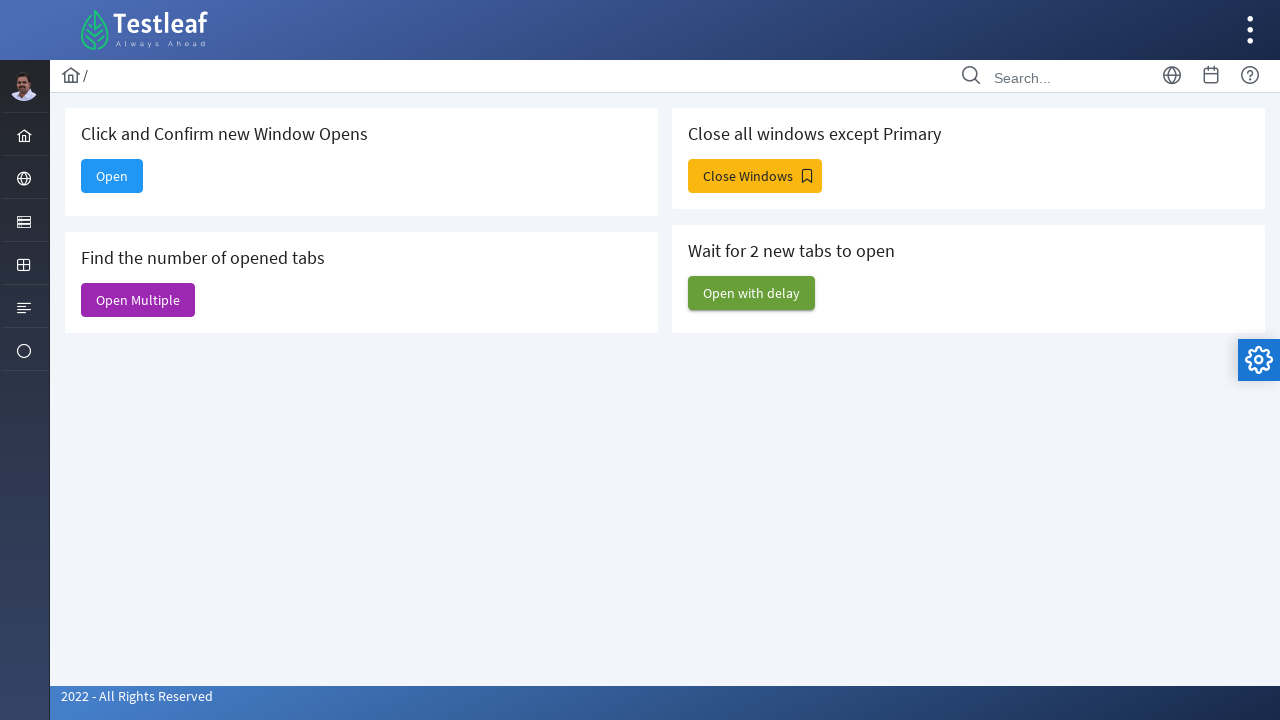

Identified window 3 with title: Dashboard
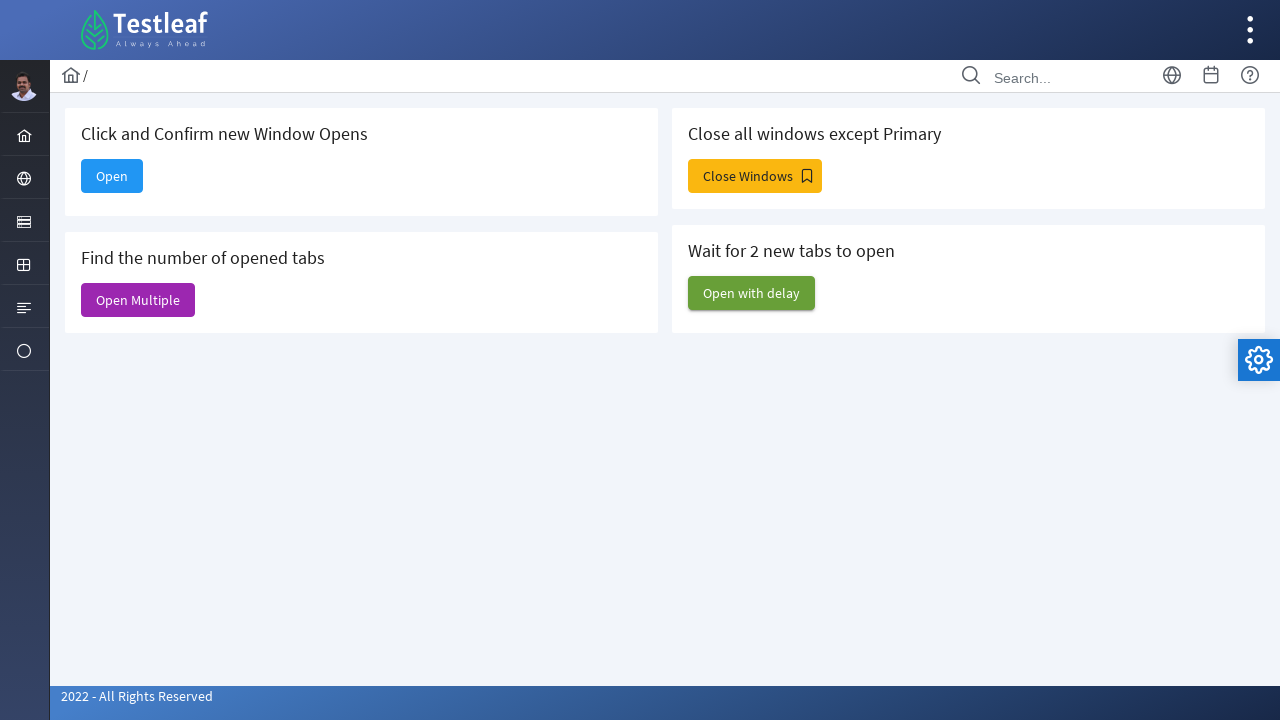

Closed window 3
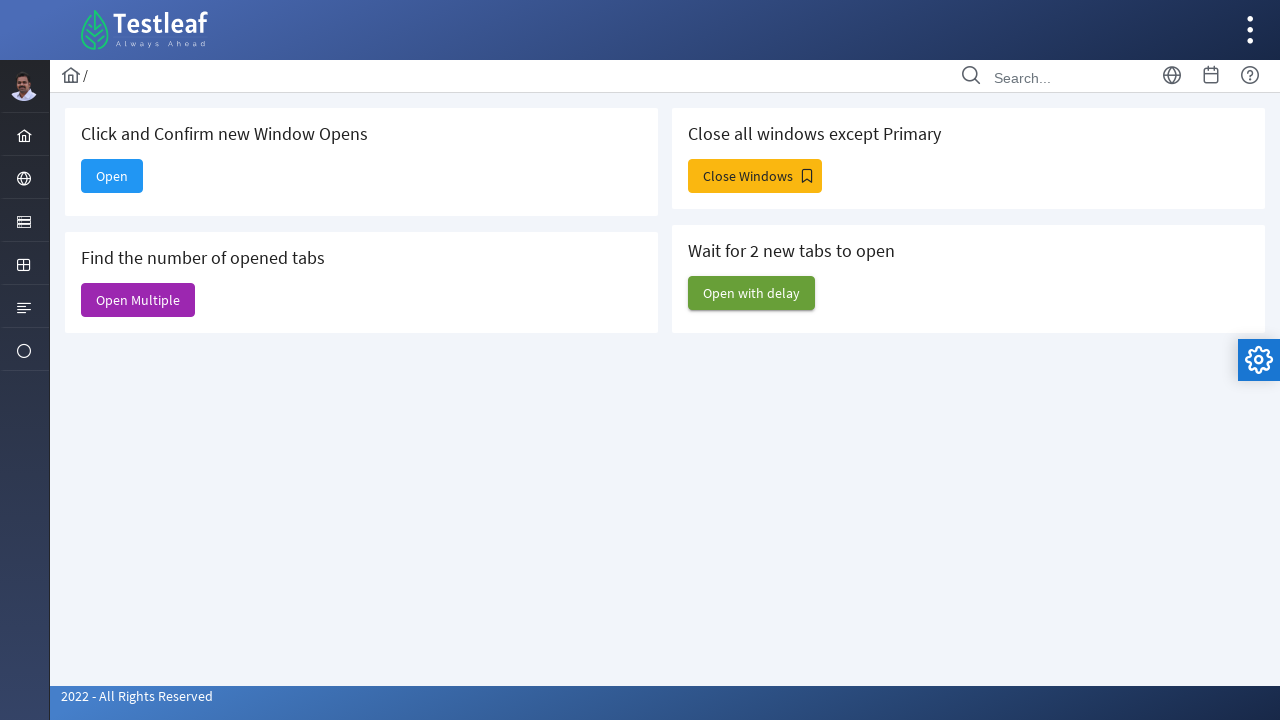

All non-primary windows closed, only main window remains
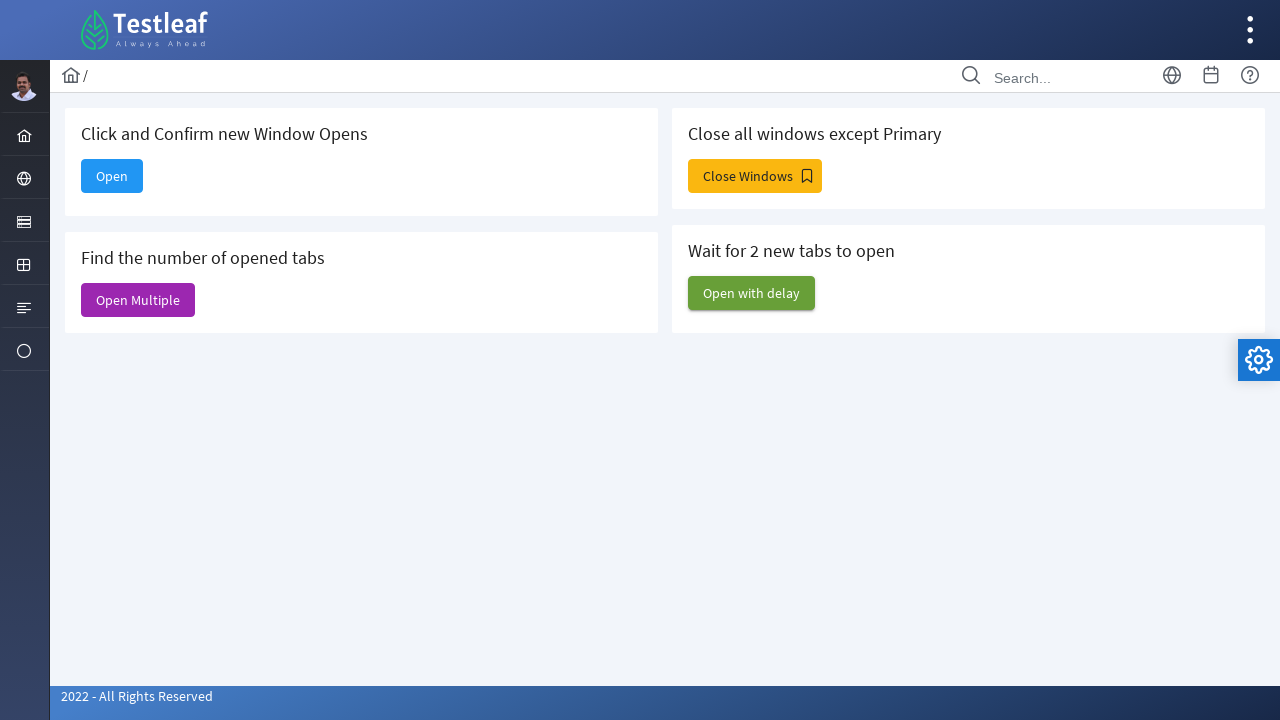

Clicked button to open delayed tabs at (752, 293) on (//span[@class='ui-button-text ui-c'])[4]
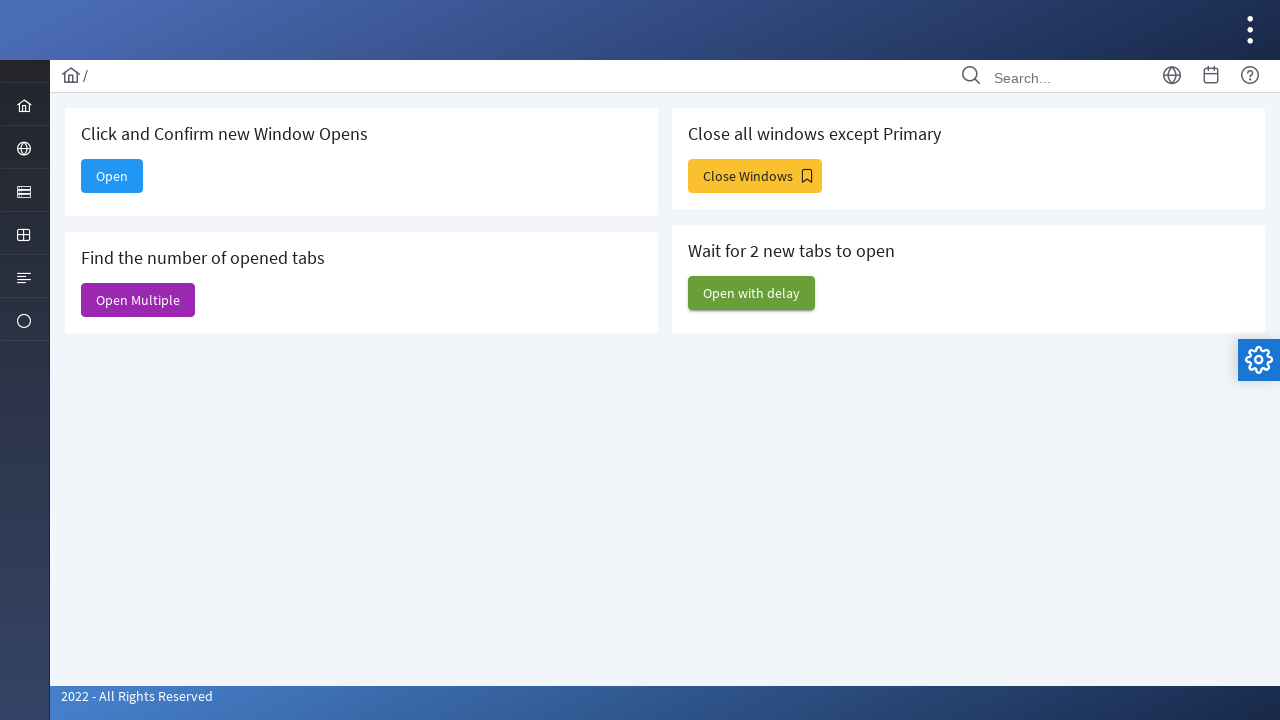

Waited for delayed tabs to open
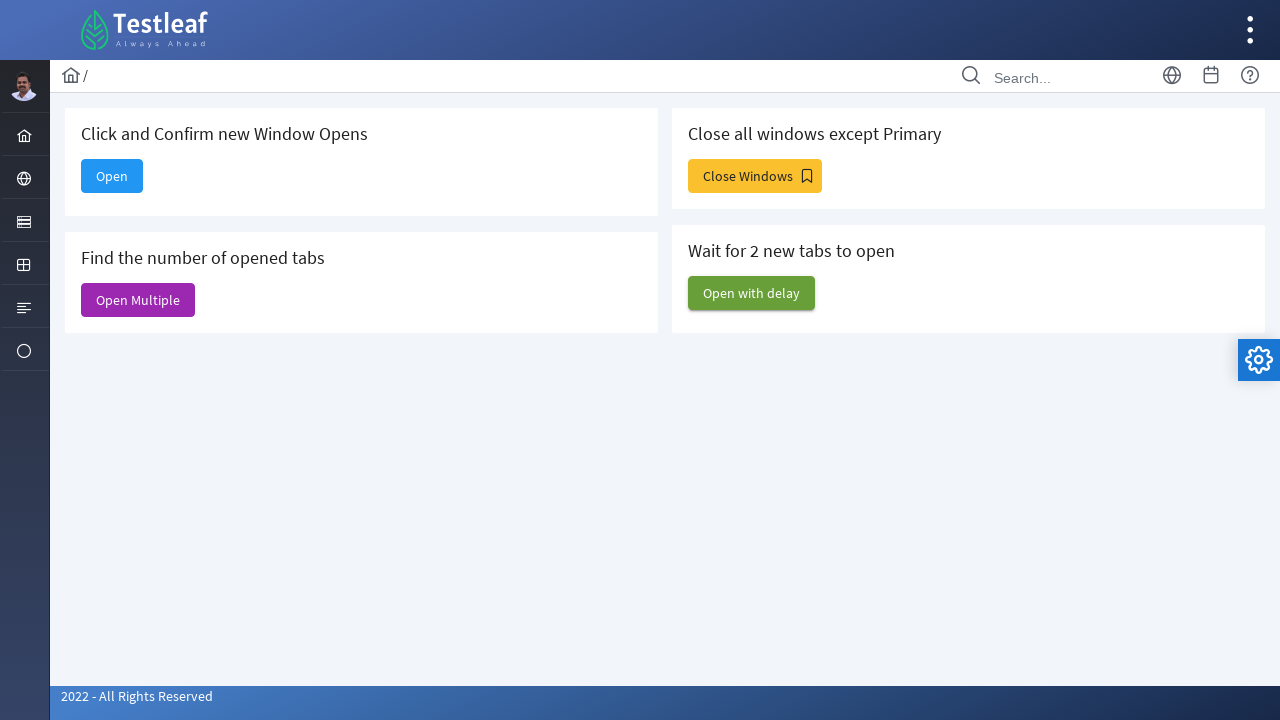

Two new tabs opened after delay
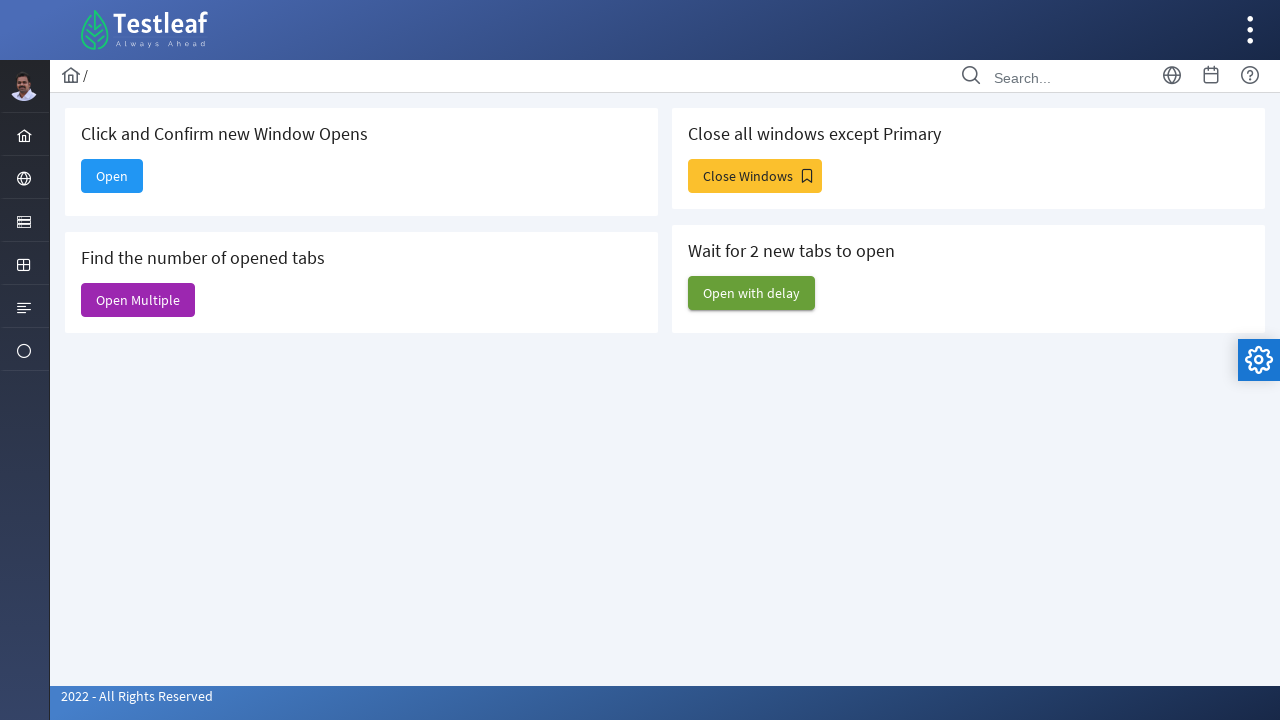

Identified delayed tab 1 with title: Web Table
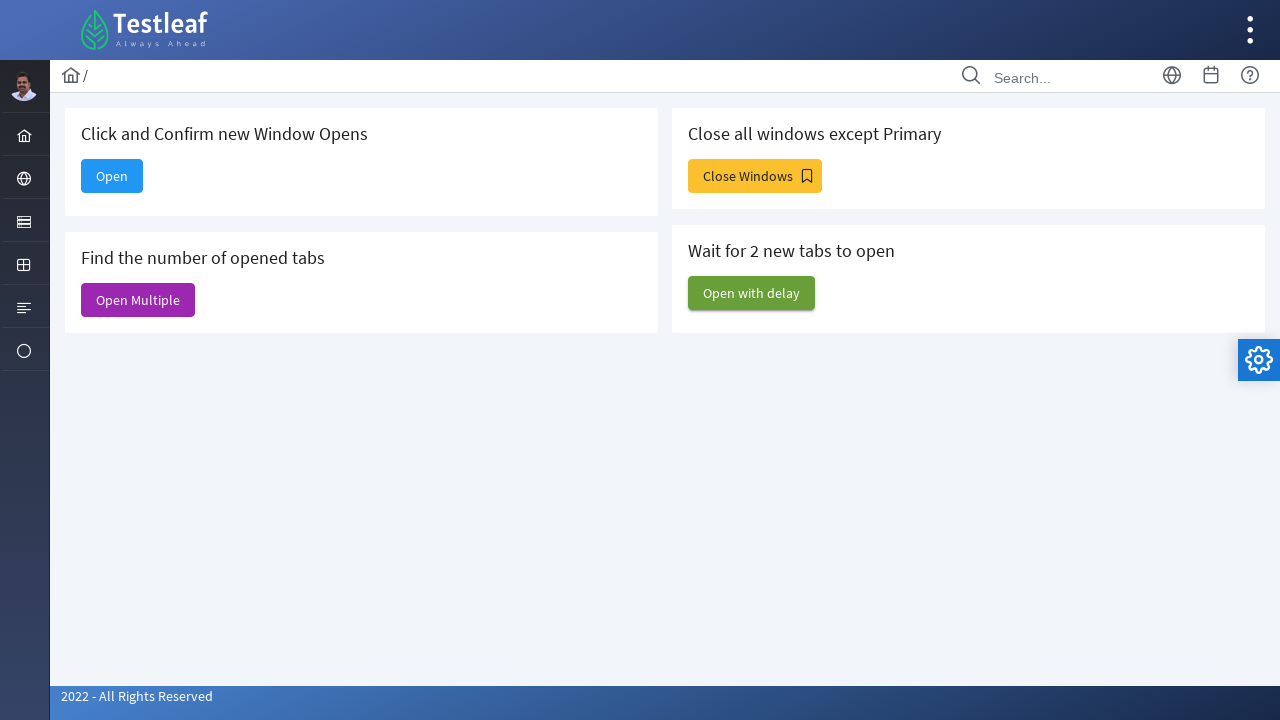

Closed delayed tab 1
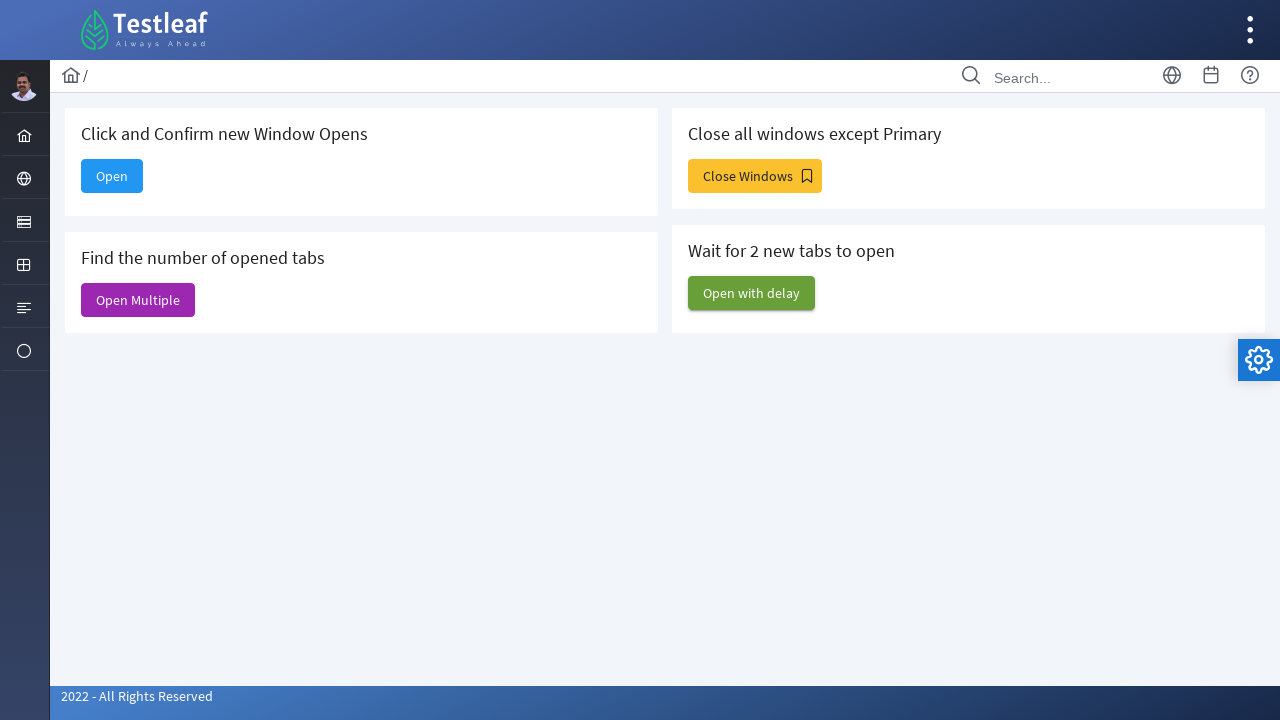

Identified delayed tab 2 with title: Dashboard
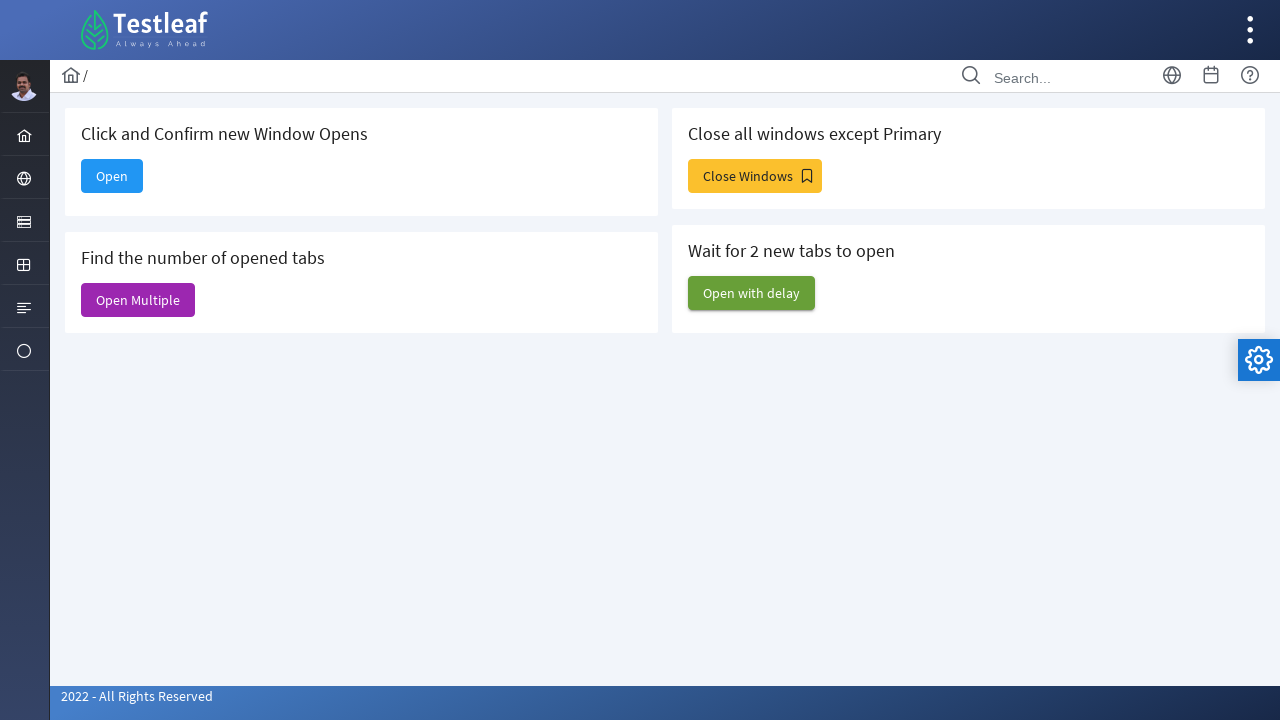

Closed delayed tab 2
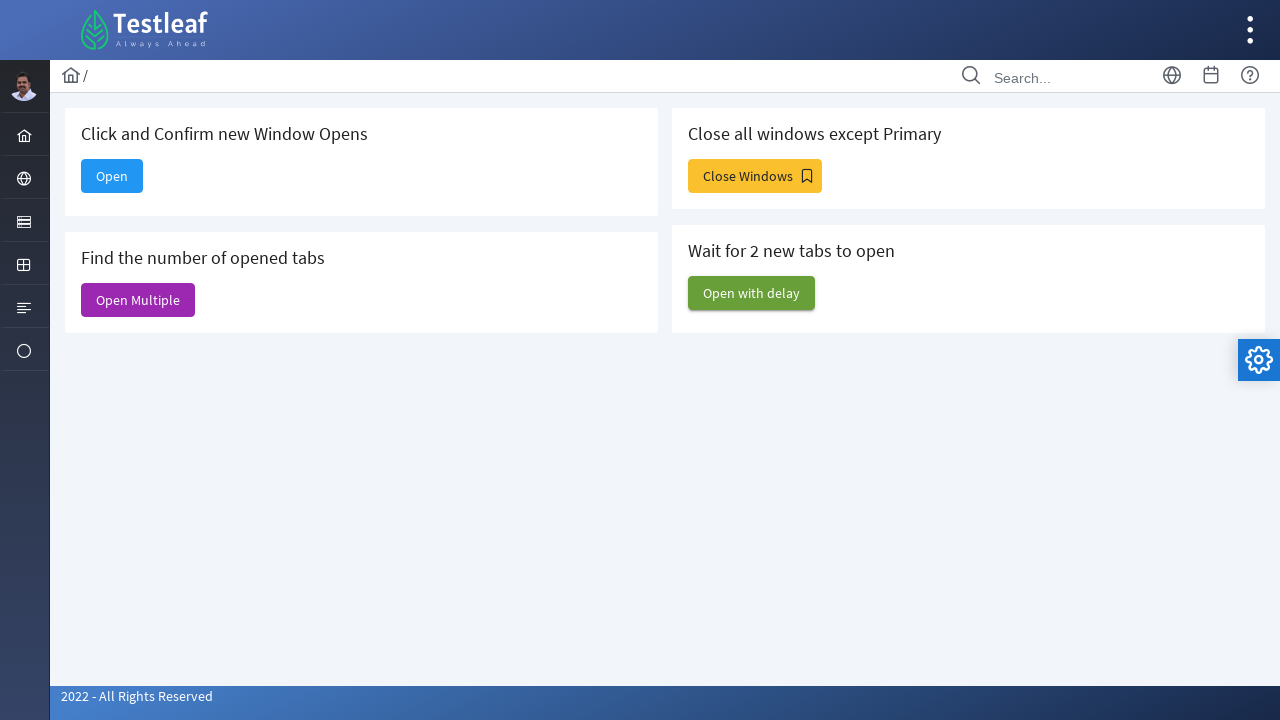

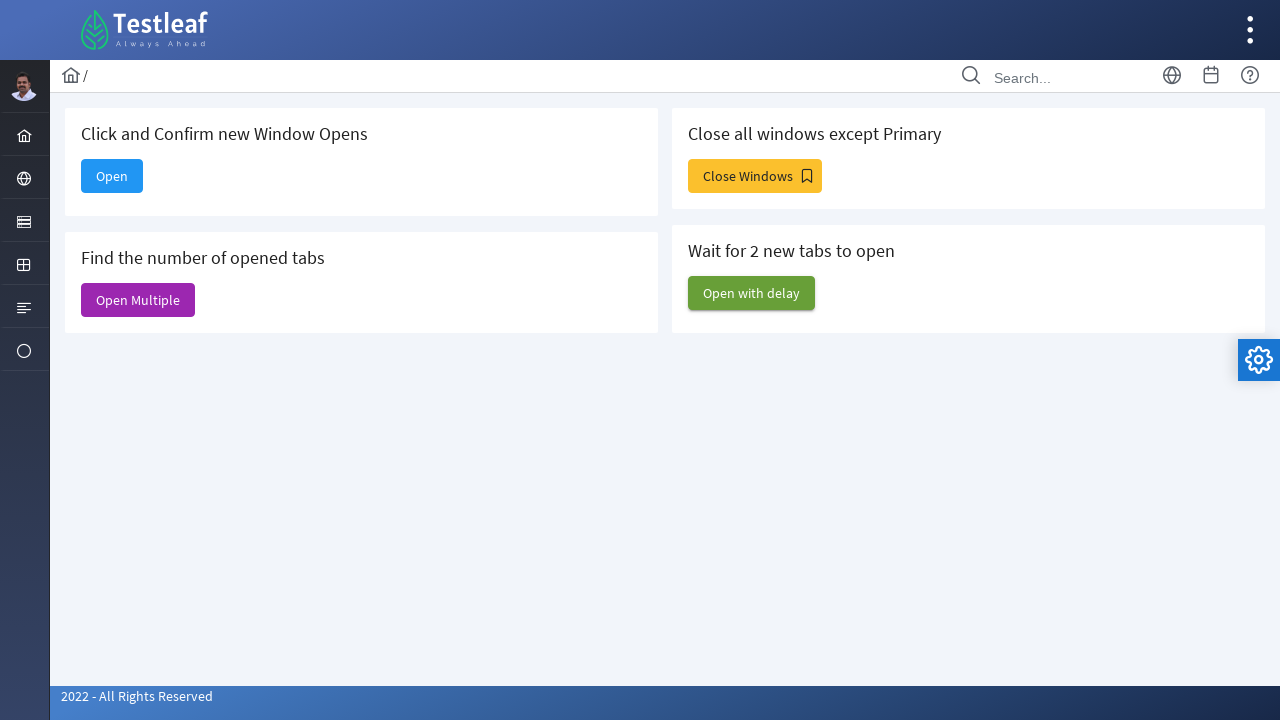